Tests email input field with an invalid email value, submits the form and verifies error message

Starting URL: https://polis812.github.io/vacuu/

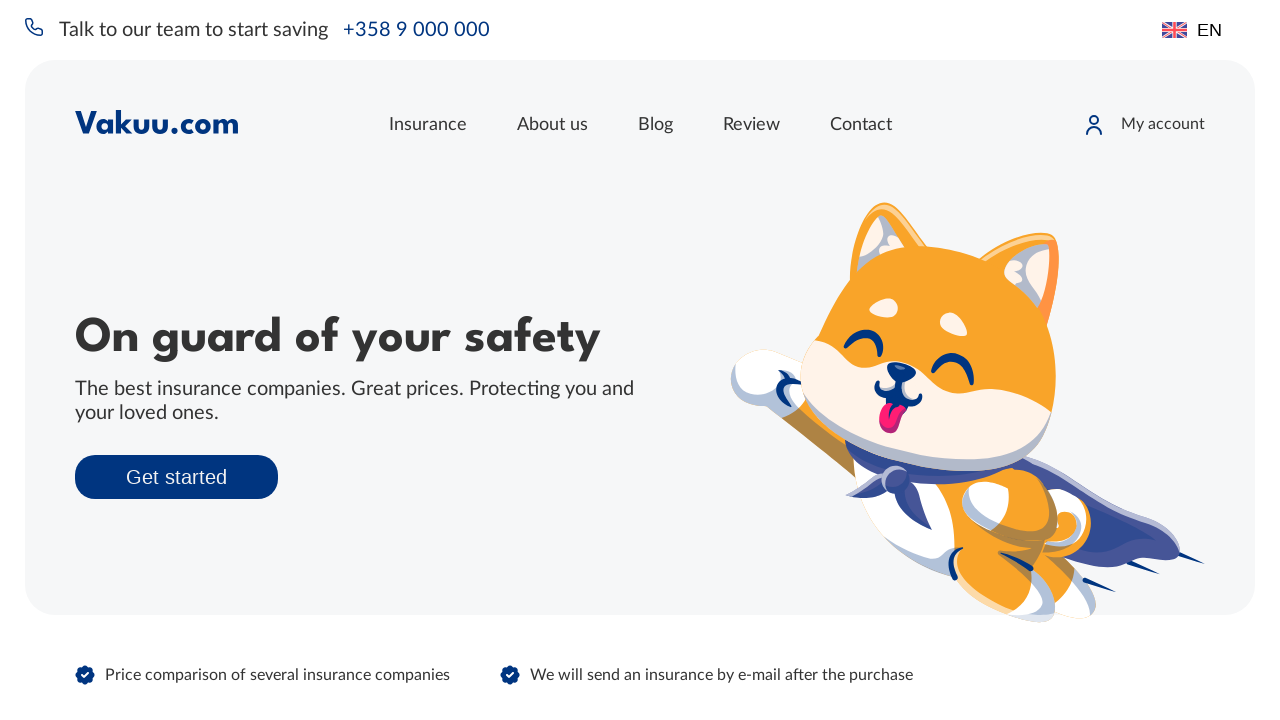

Filled email input field with invalid value '@gmail.com' on input[type=text]
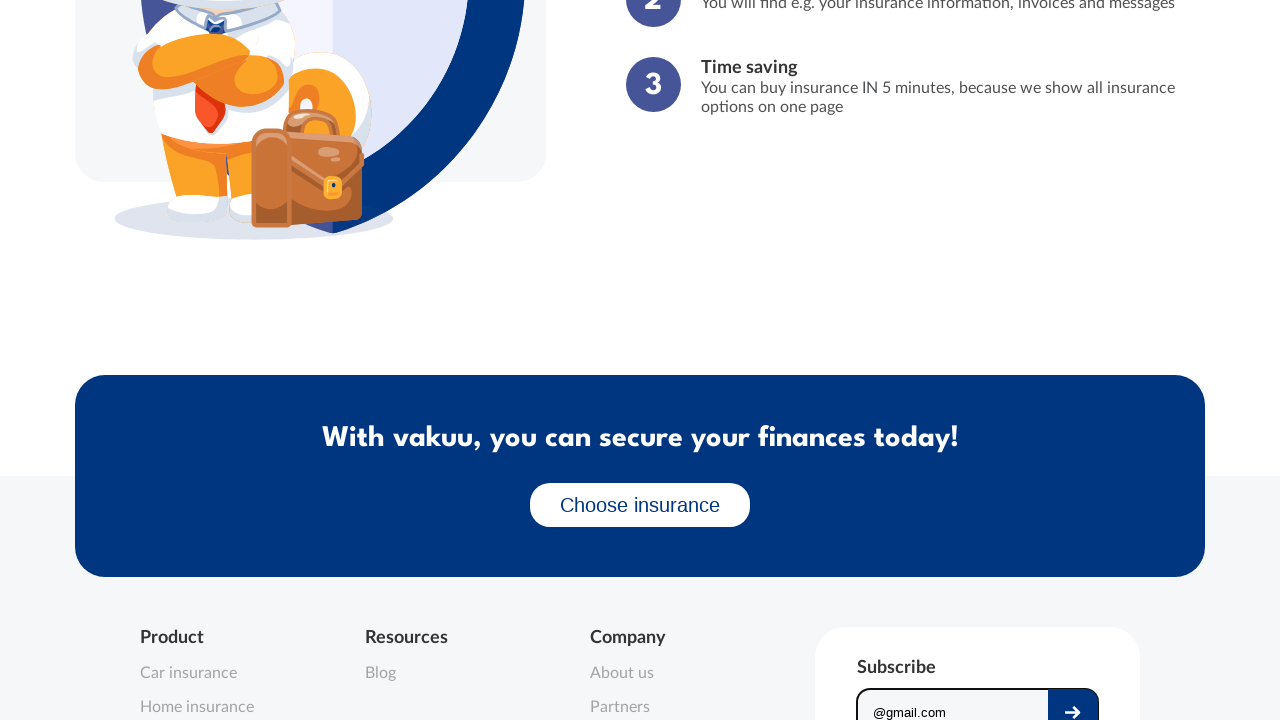

Clicked submit button to submit the form at (1073, 697) on [class=submit-btn]
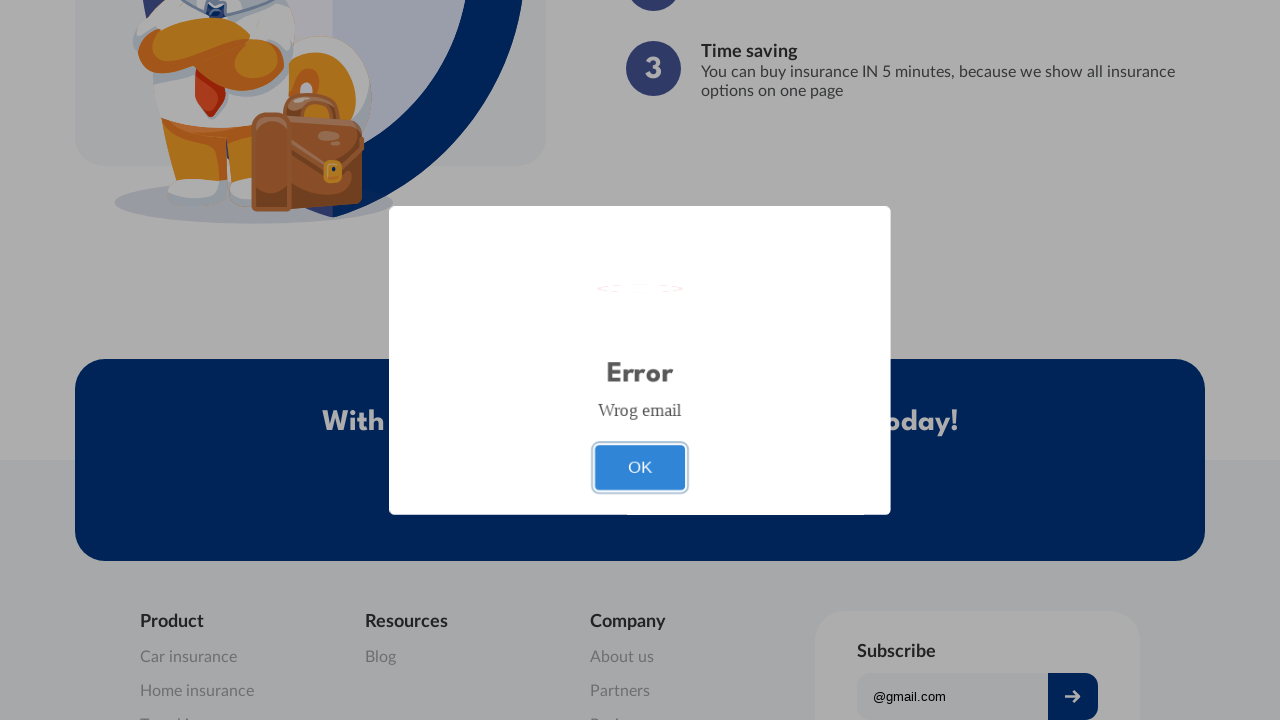

Error message appeared after form submission
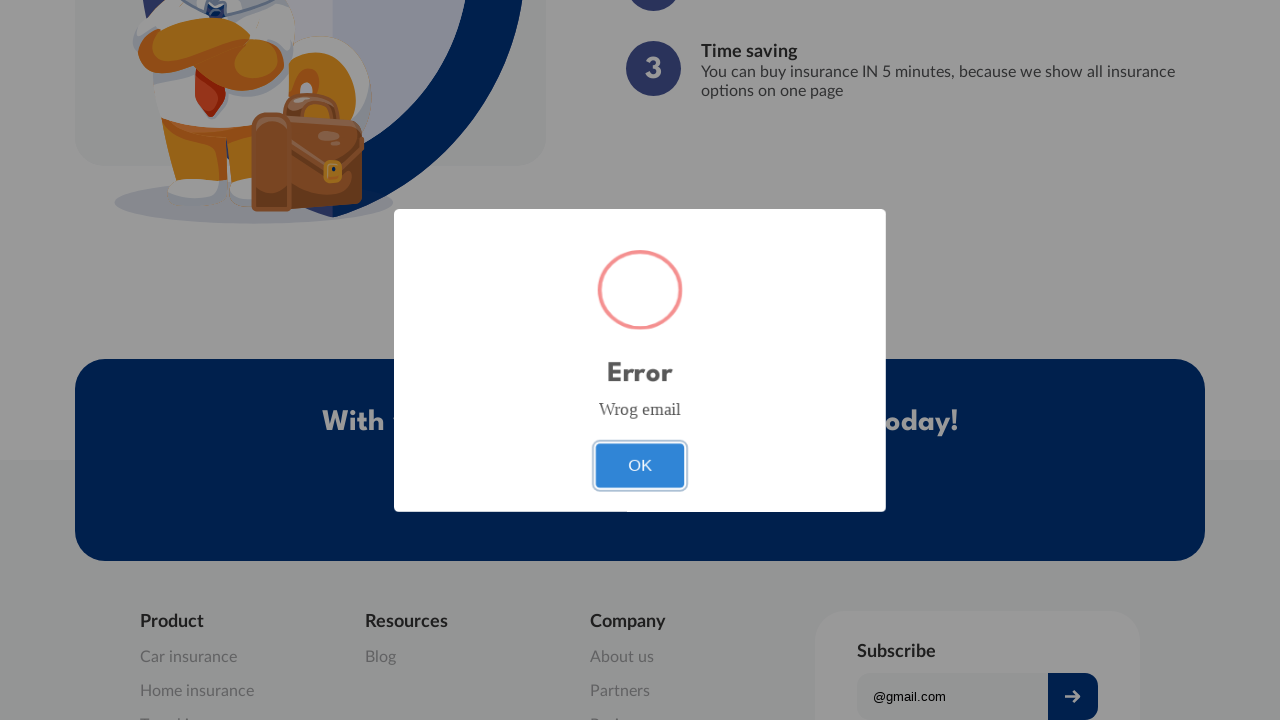

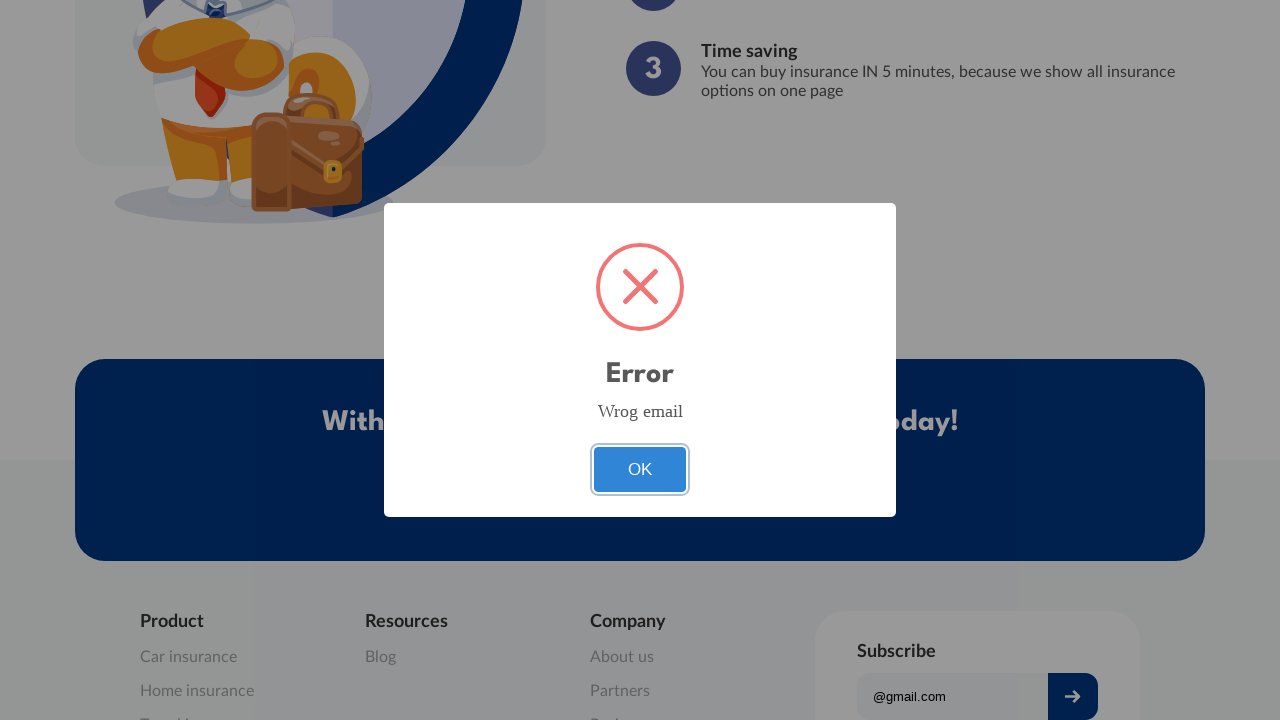